Tests XPath traversal by locating sibling and parent elements to verify text content

Starting URL: https://rahulshettyacademy.com/AutomationPractice/

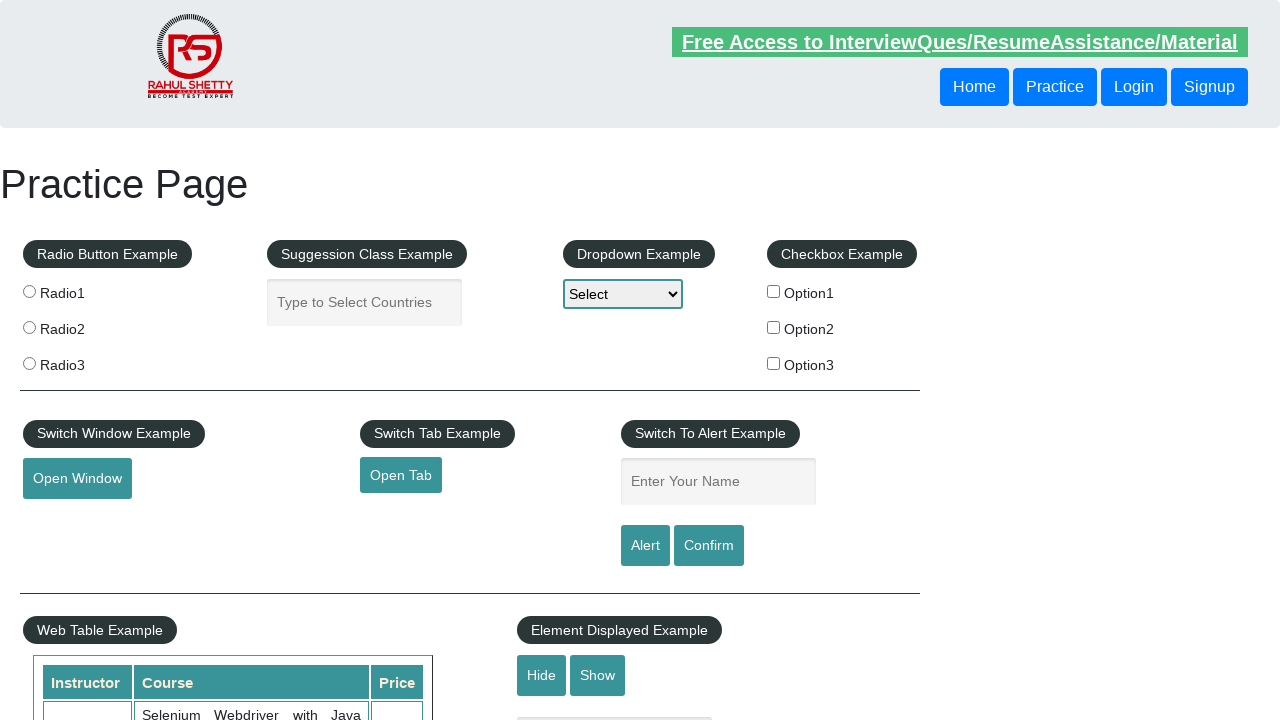

Located sibling button element using following-sibling XPath and retrieved text content
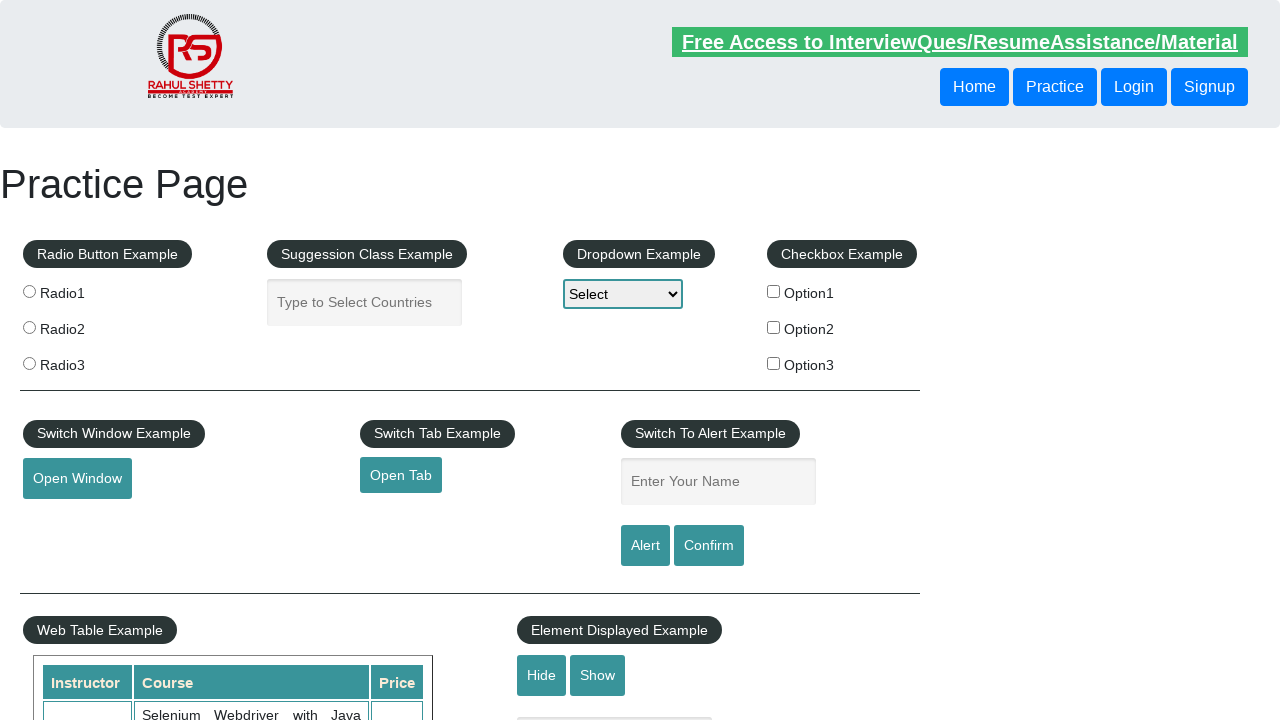

Printed sibling button text content
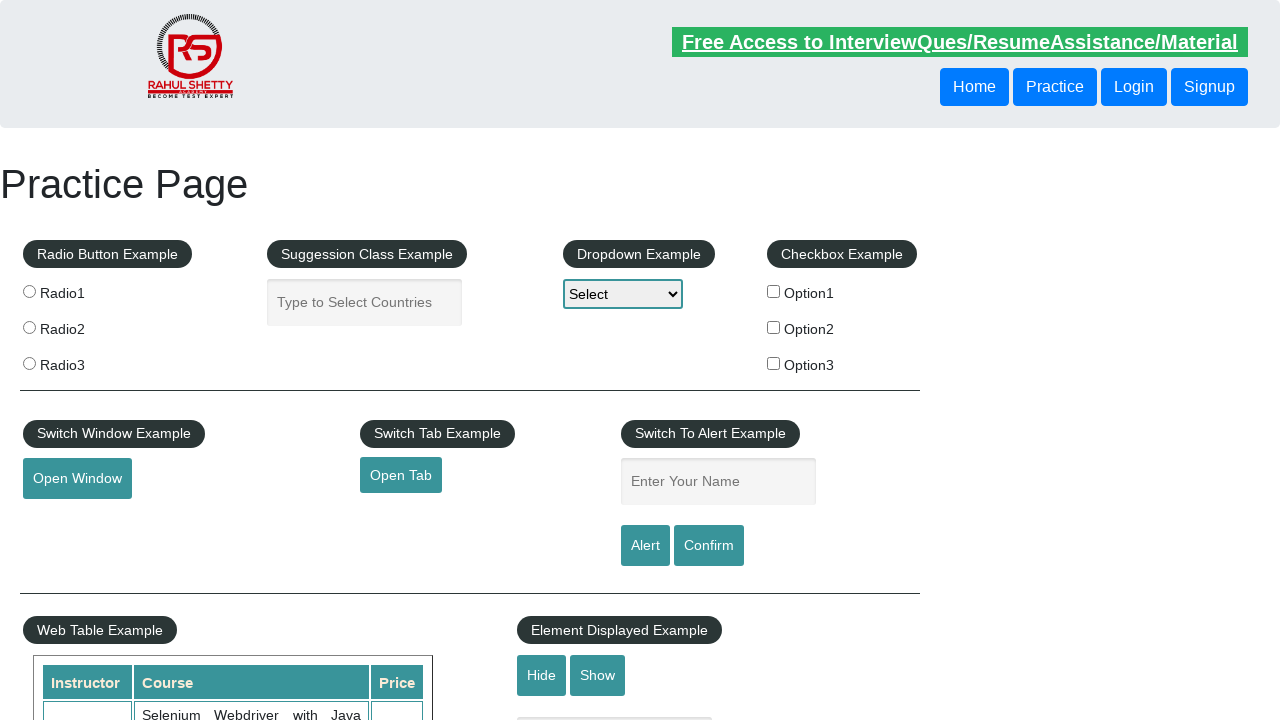

Located button element using parent traversal XPath and retrieved text content
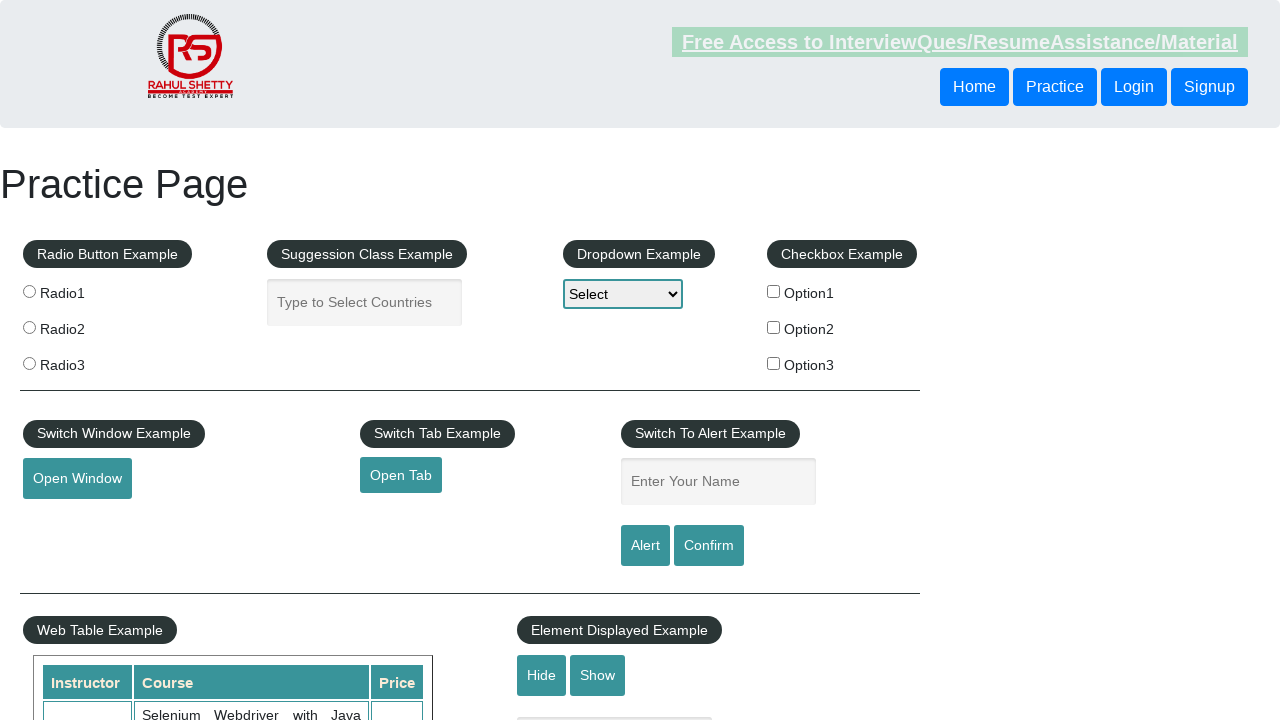

Printed parent traversal button text content
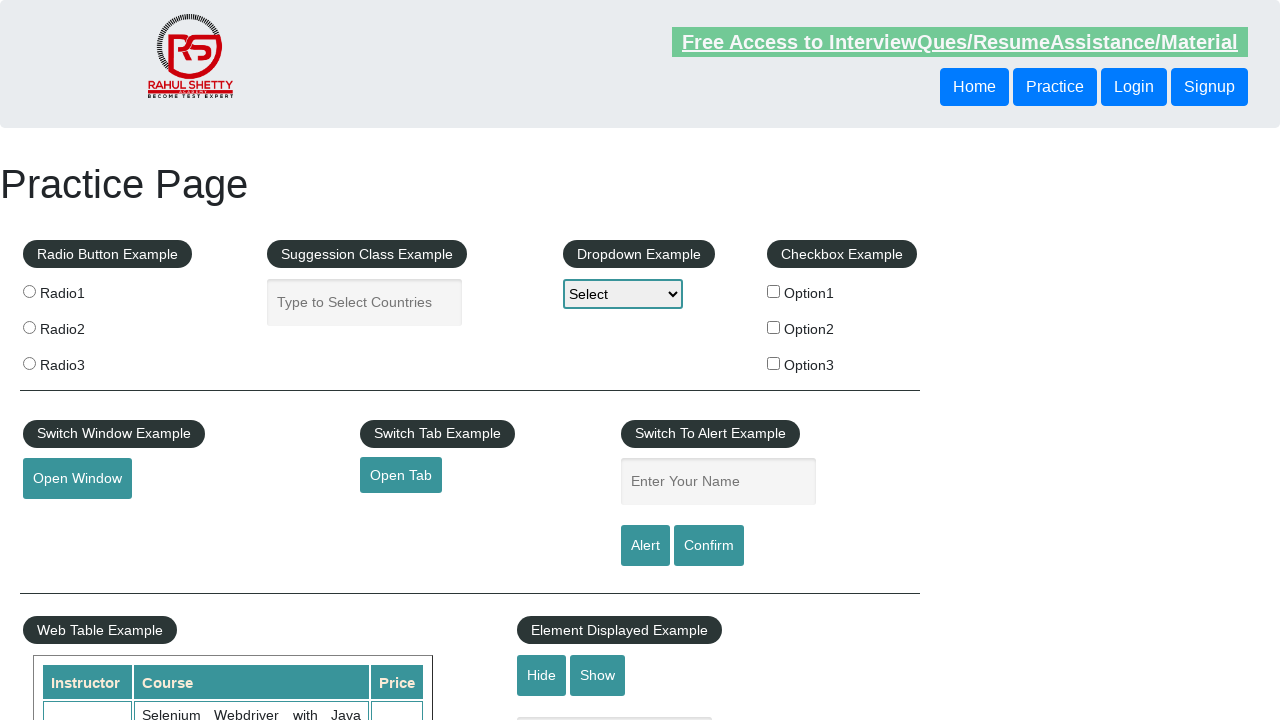

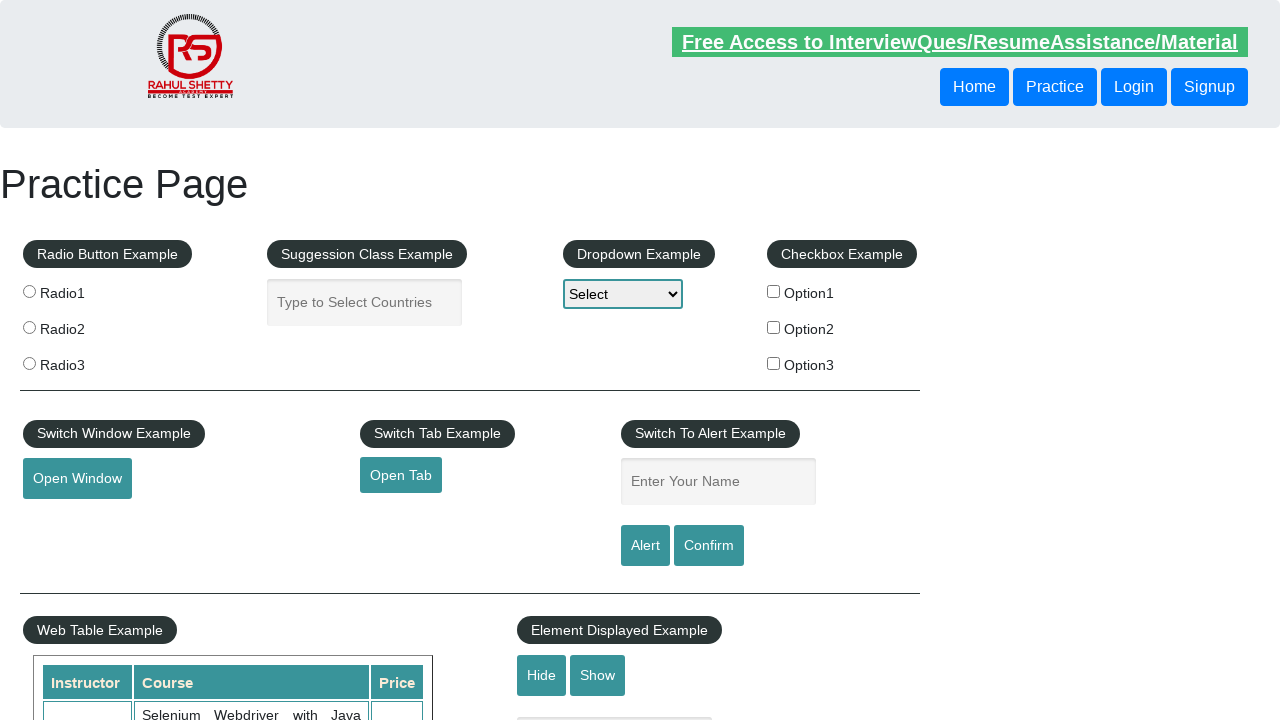